Tests the AWS Pricing Calculator by navigating to the homepage, waiting for it to load, and clicking the "Create estimate" button to start a new estimate.

Starting URL: https://calculator.aws

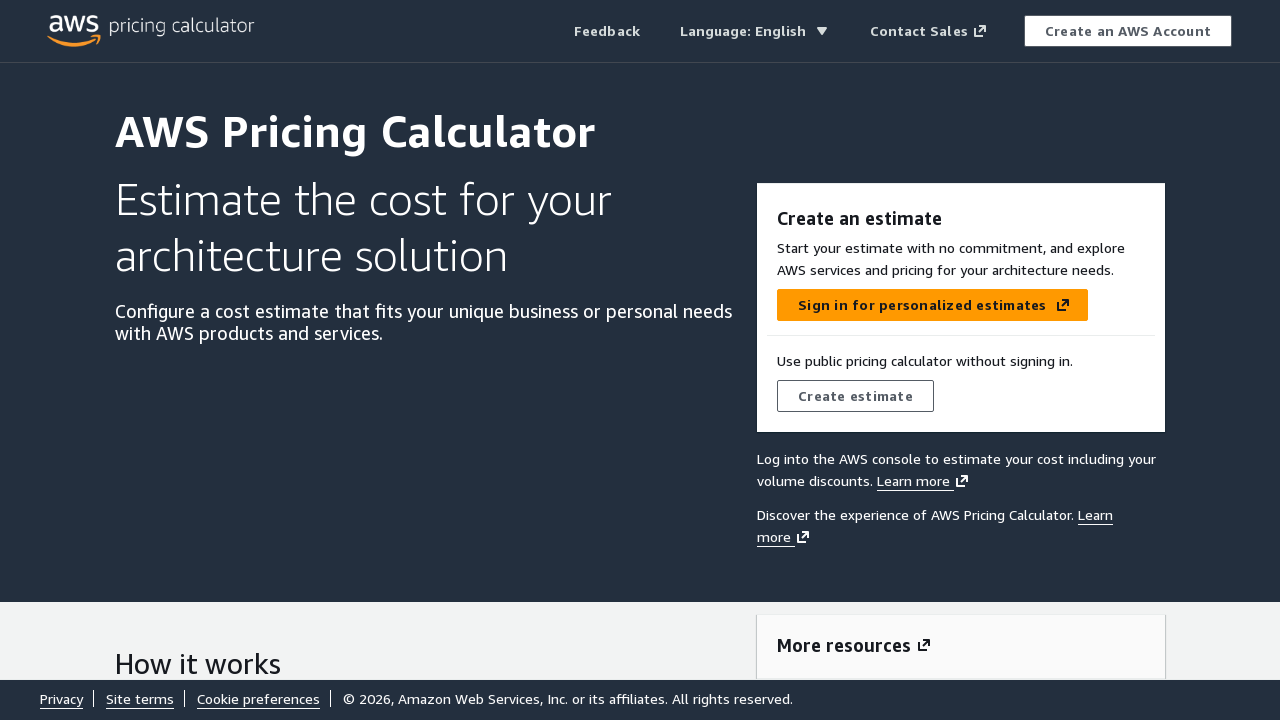

Navigated to AWS Pricing Calculator homepage
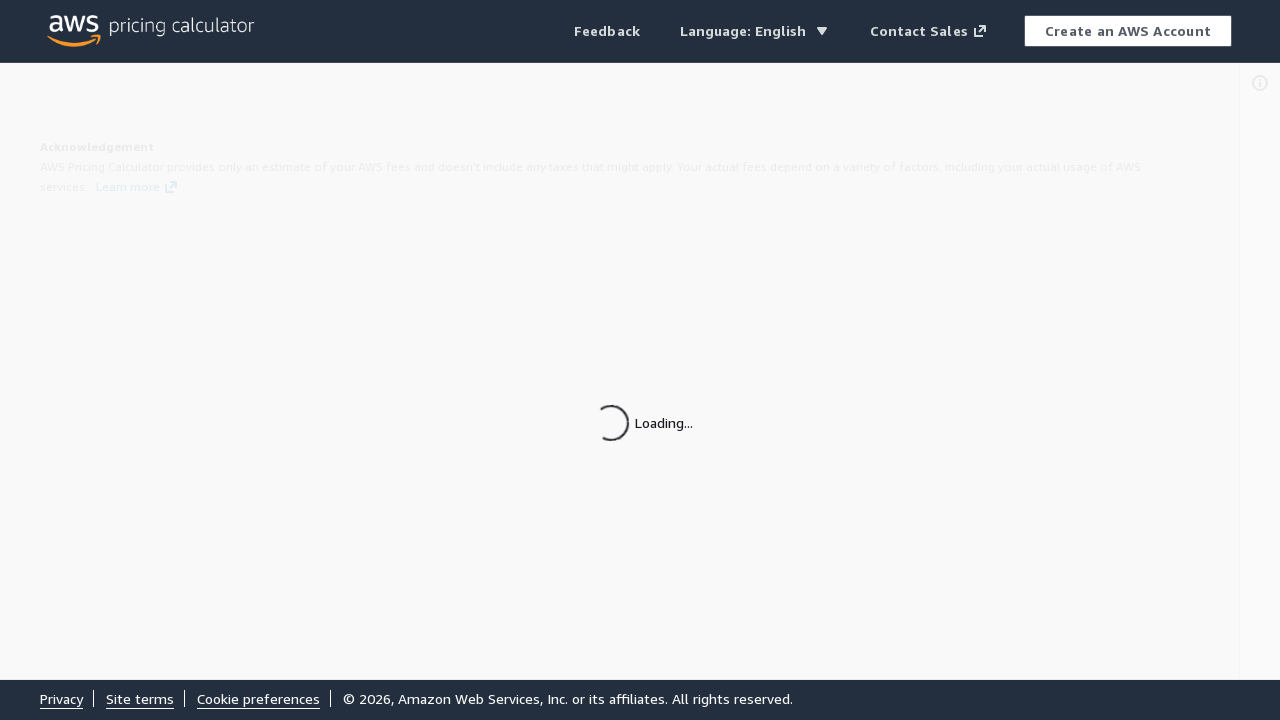

AWS Pricing Calculator homepage loaded with 'Create estimate' button visible
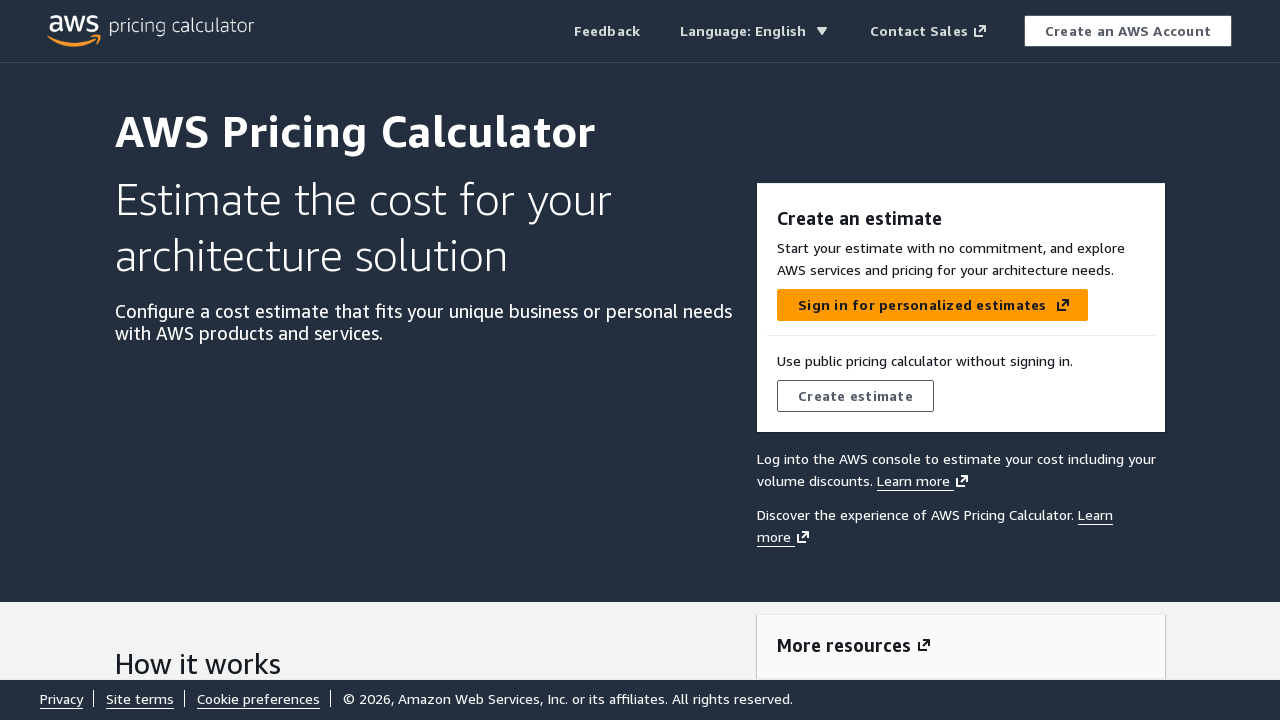

Clicked 'Create estimate' button to start a new estimate at (855, 396) on text='Create estimate'
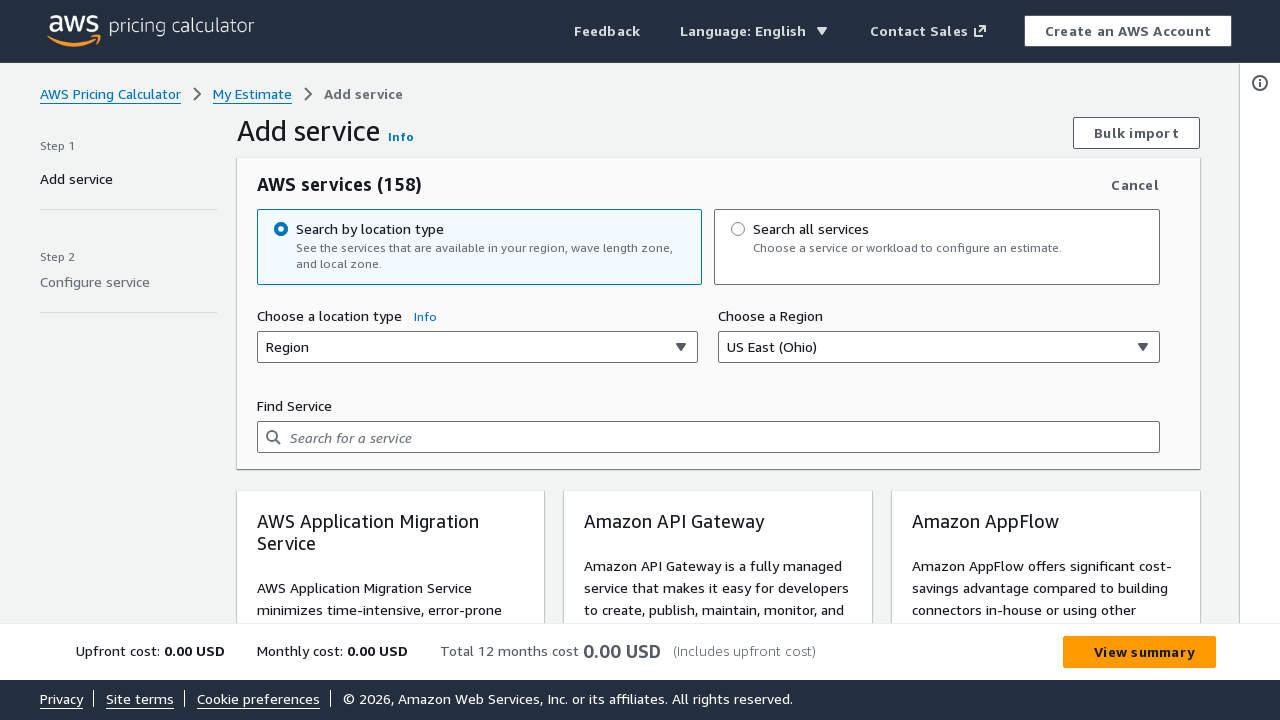

Estimate page loaded and network idle reached
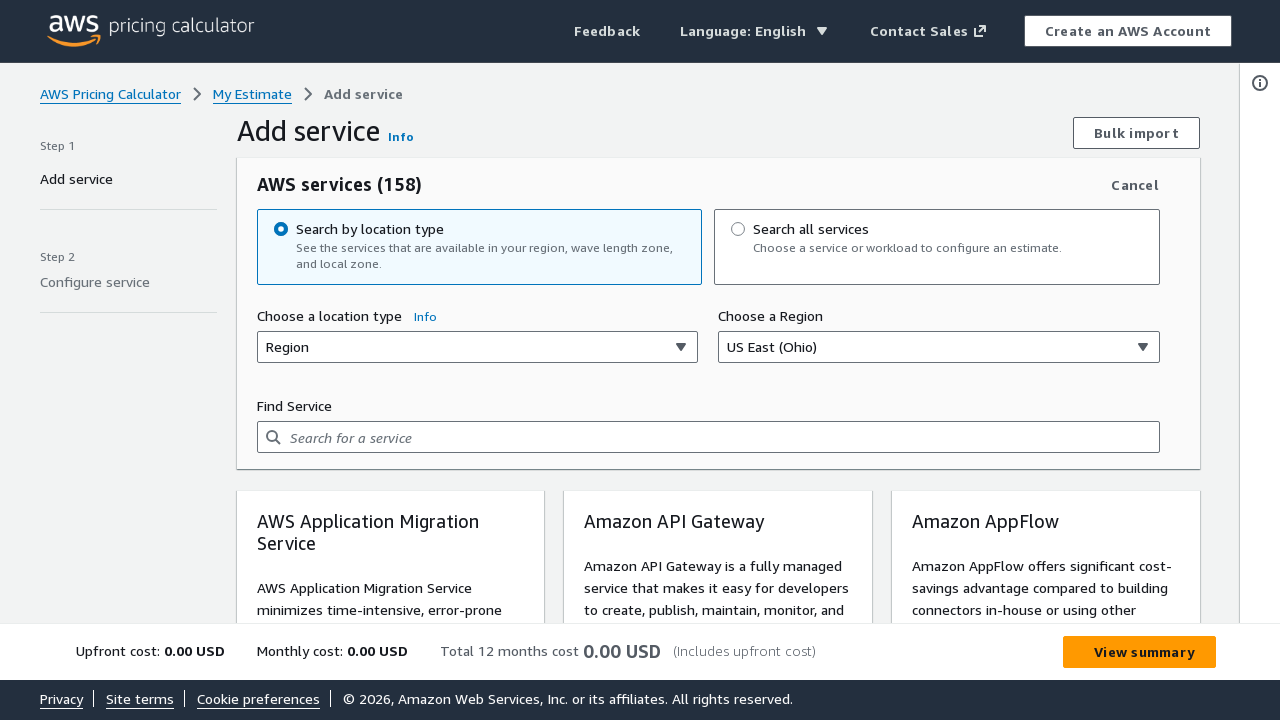

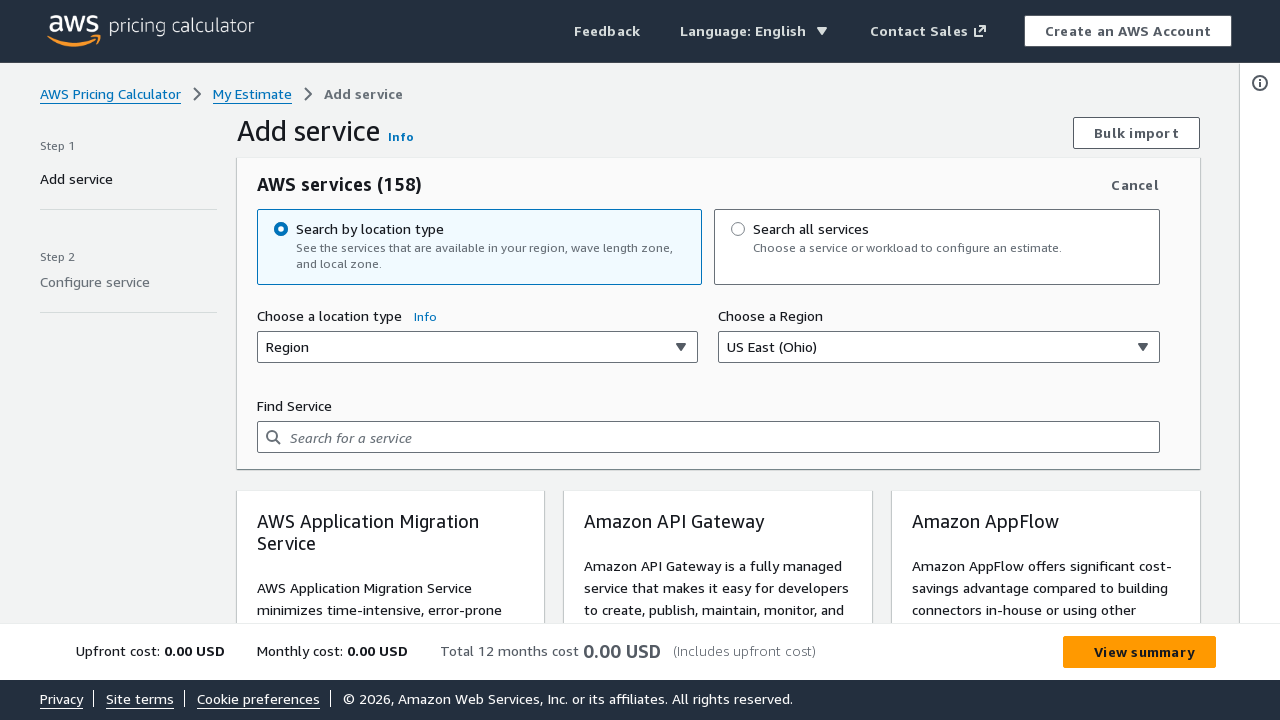